Tests AJAX form interaction by selecting category "2", waiting for AJAX to complete, selecting language "12", submitting the form, and verifying the displayed values

Starting URL: https://testpages.herokuapp.com/styled/basic-ajax-test.html

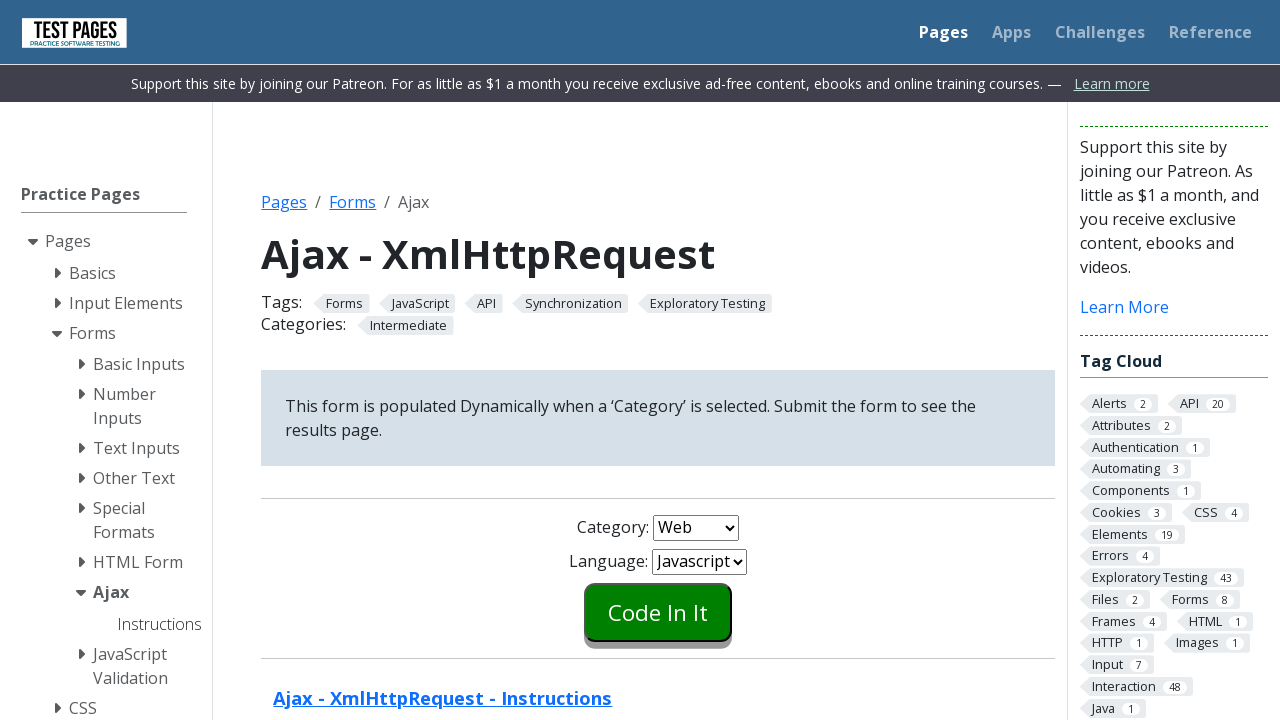

Selected category '2' from dropdown on select[name='id']
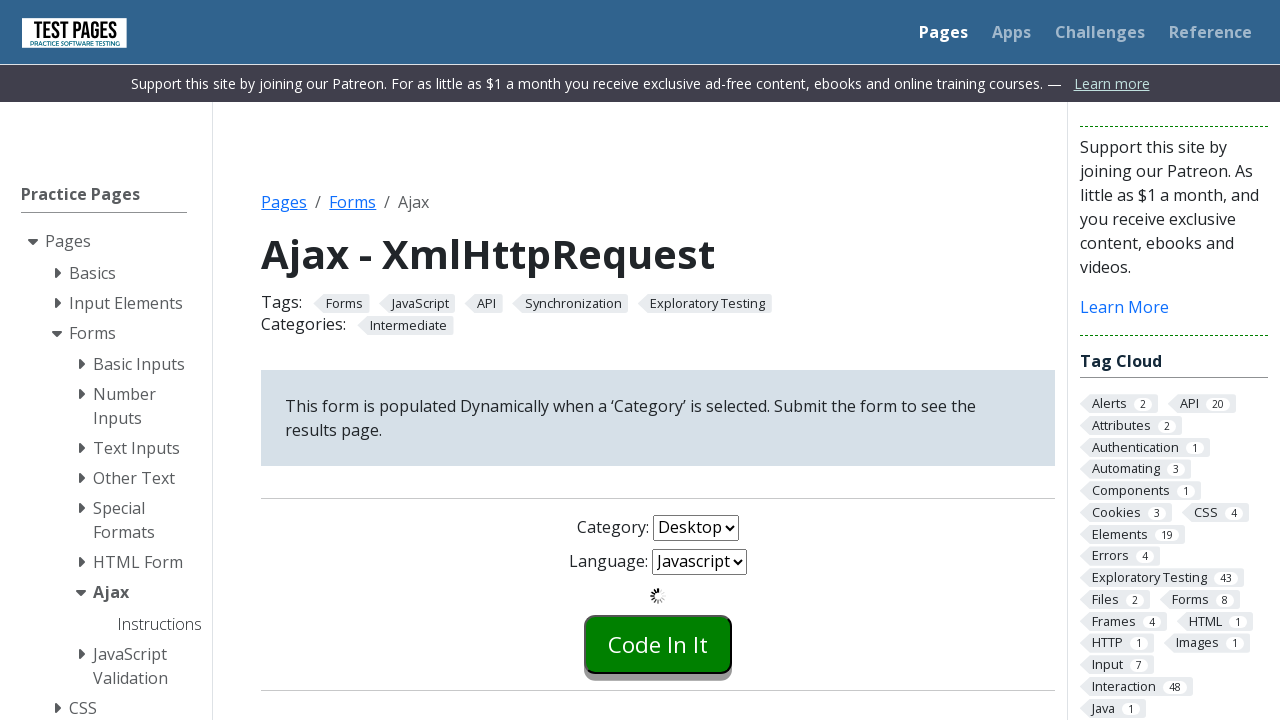

AJAX loading completed and indicator disappeared
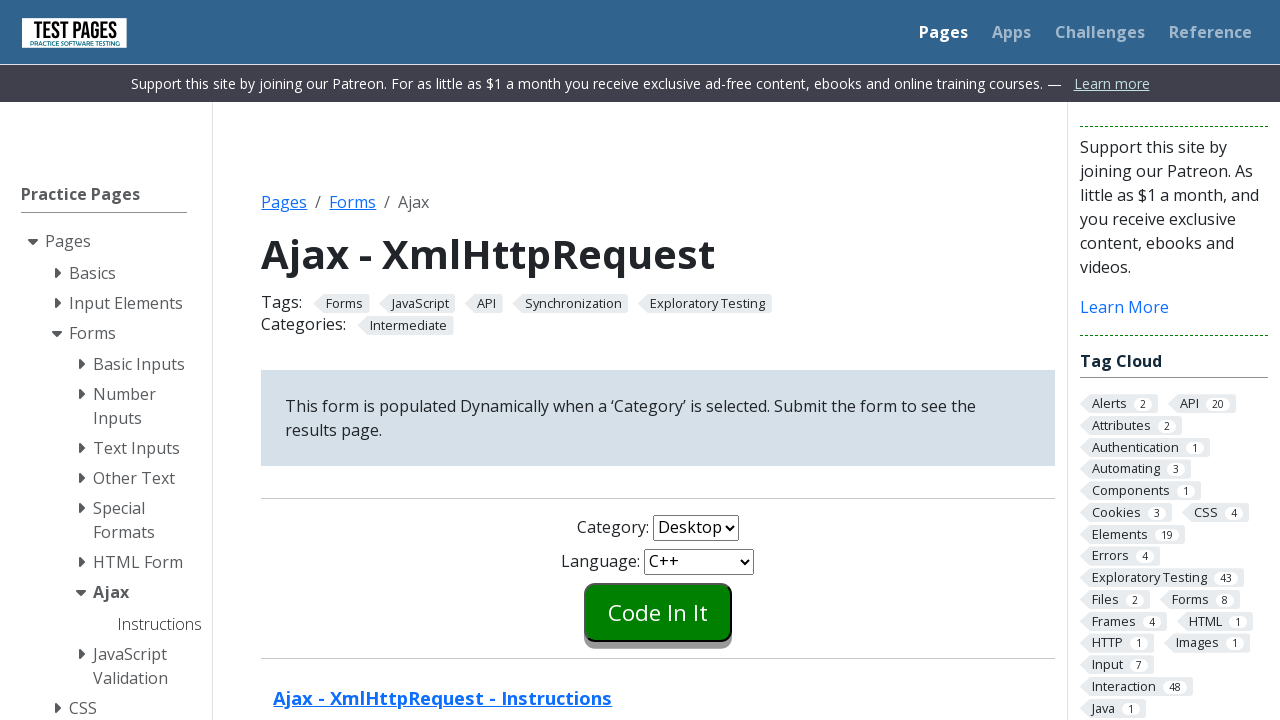

Selected language '12' from dropdown on select[name='language_id']
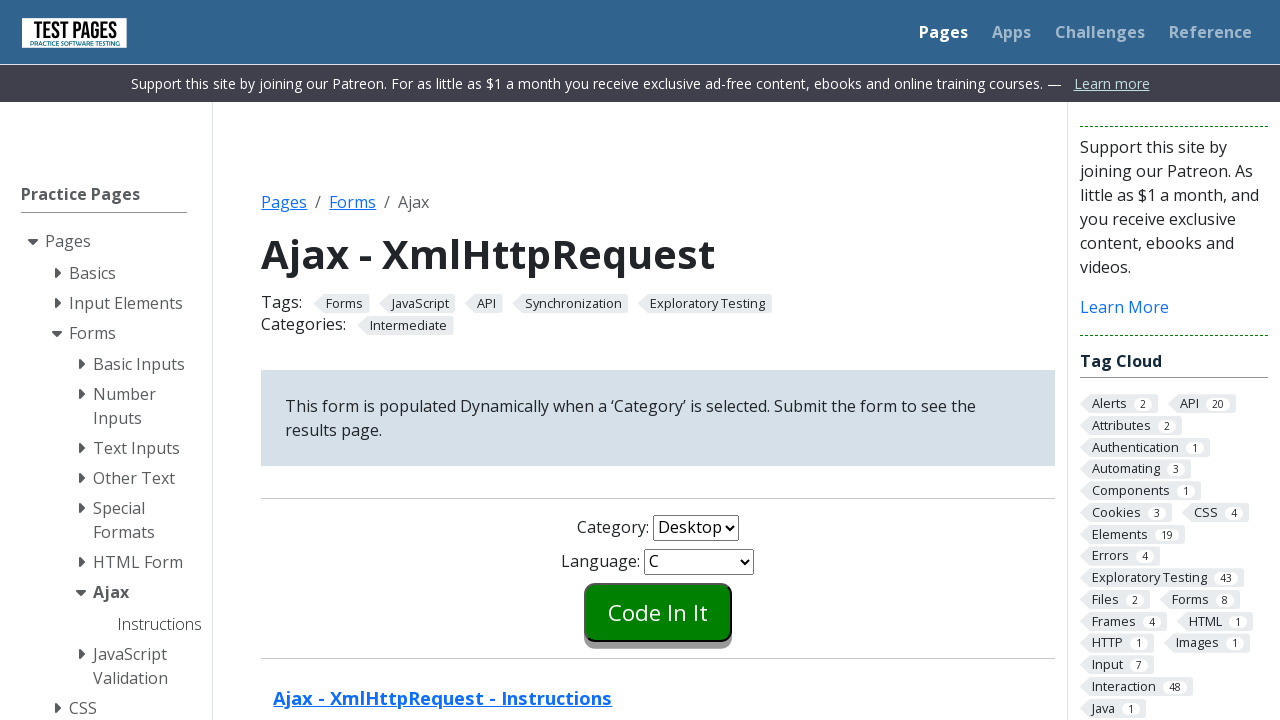

Clicked submit button to submit form at (658, 612) on input[name='submitbutton']
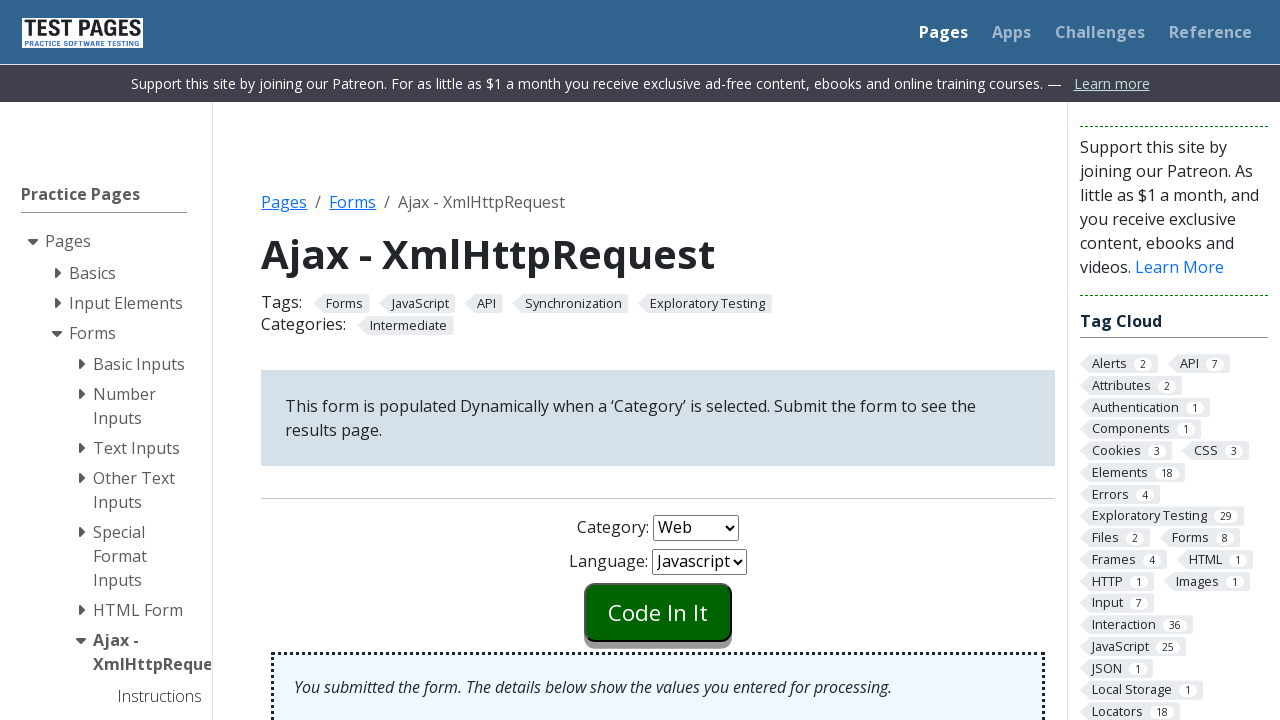

Form results displayed successfully
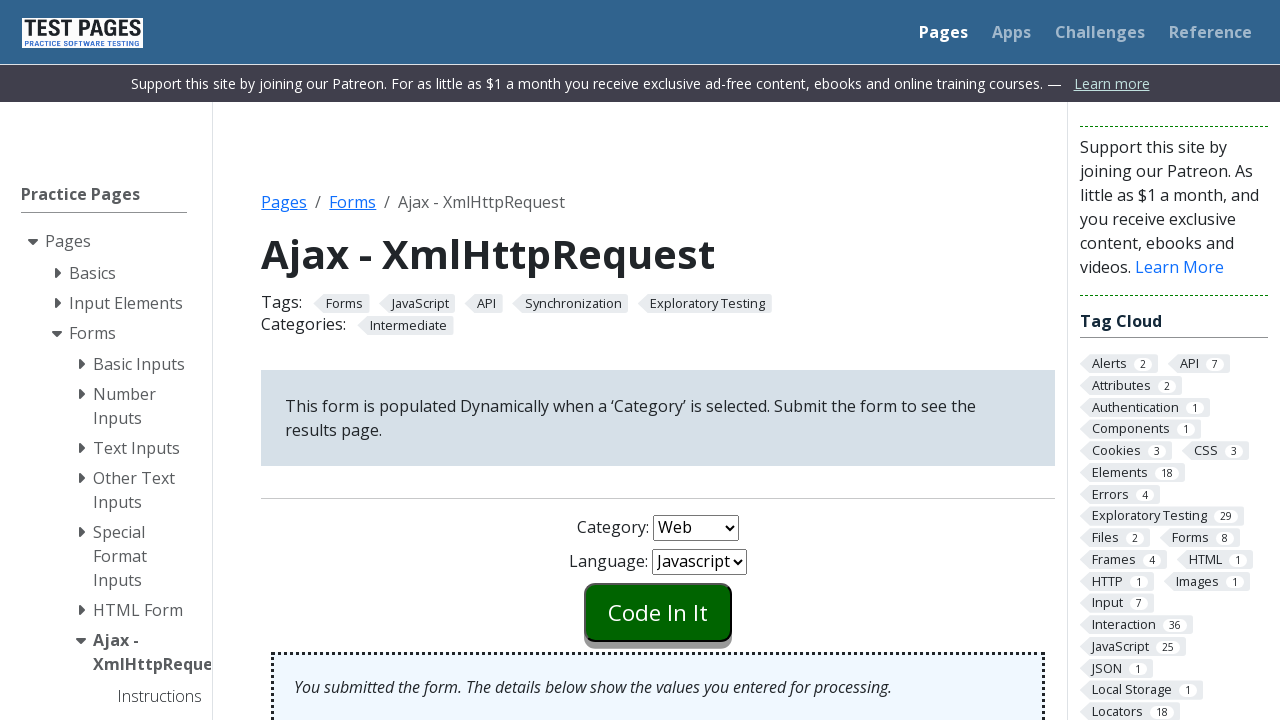

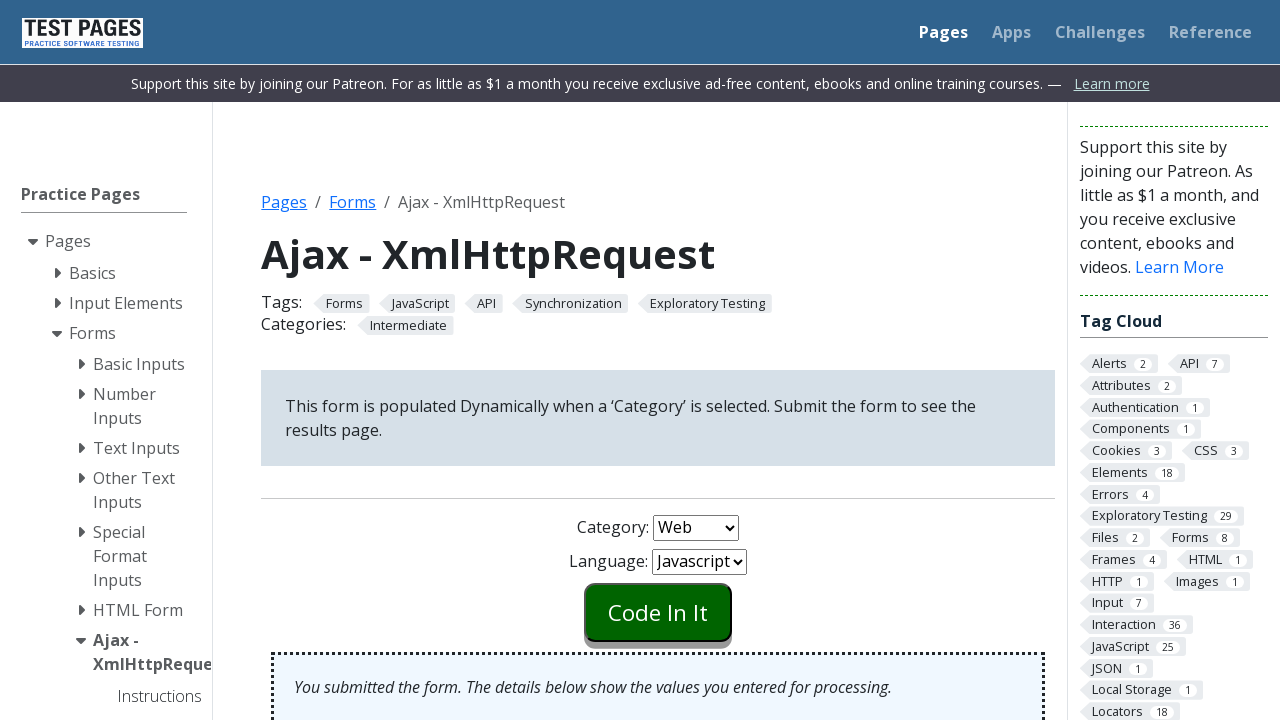